Tests the add/remove elements functionality on Heroku app by clicking the add element button and verifying a new element appears

Starting URL: https://the-internet.herokuapp.com/

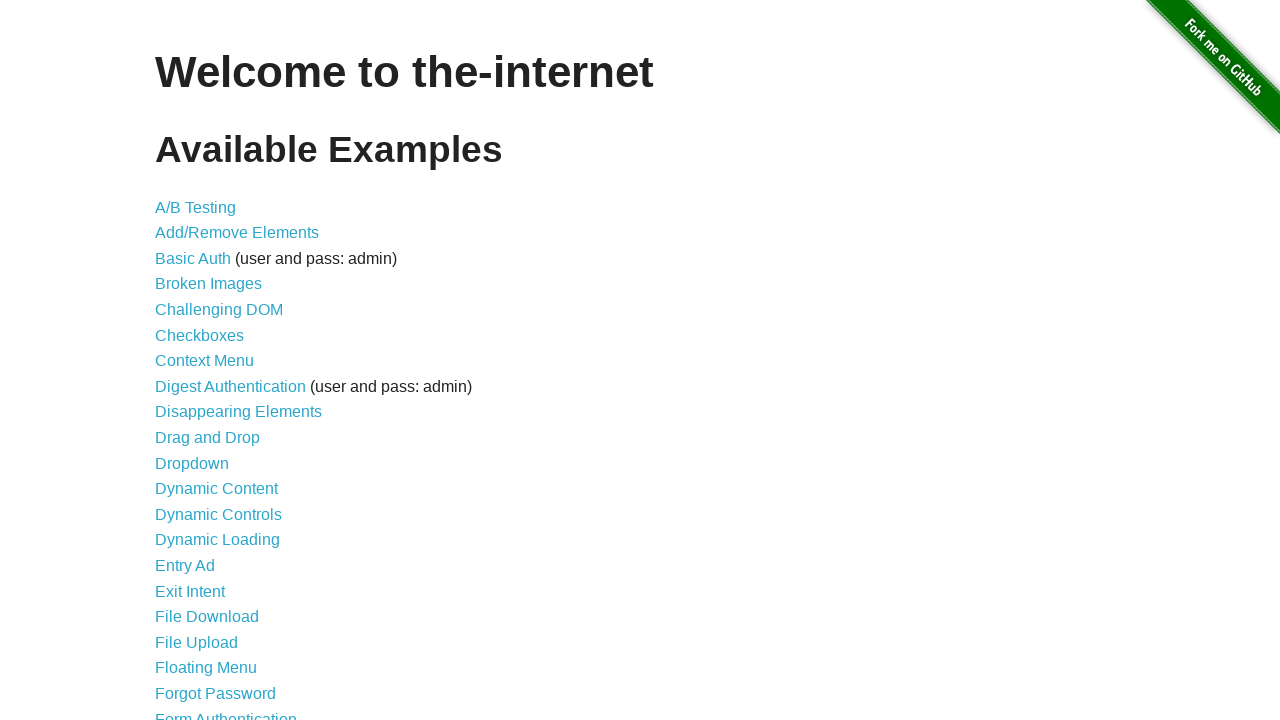

Clicked on Add/Remove Elements link at (237, 233) on a[href='/add_remove_elements/']
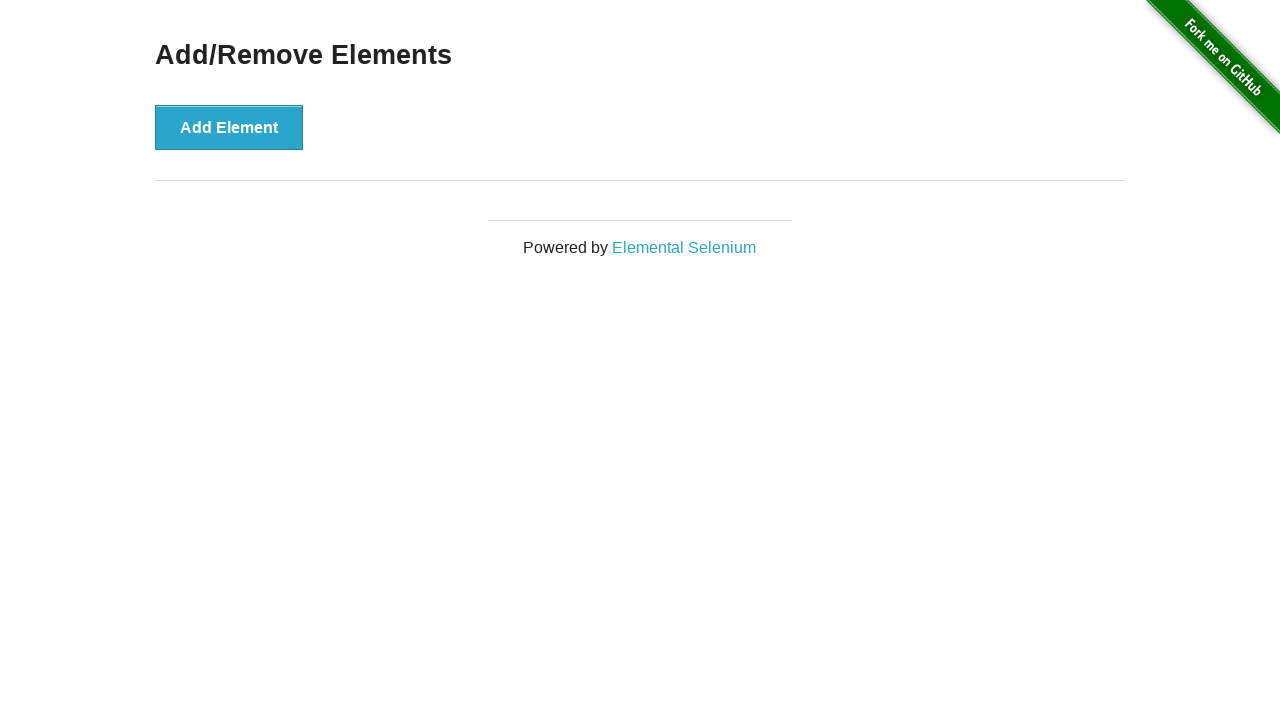

Clicked the Add Element button at (229, 127) on button[onclick='addElement()']
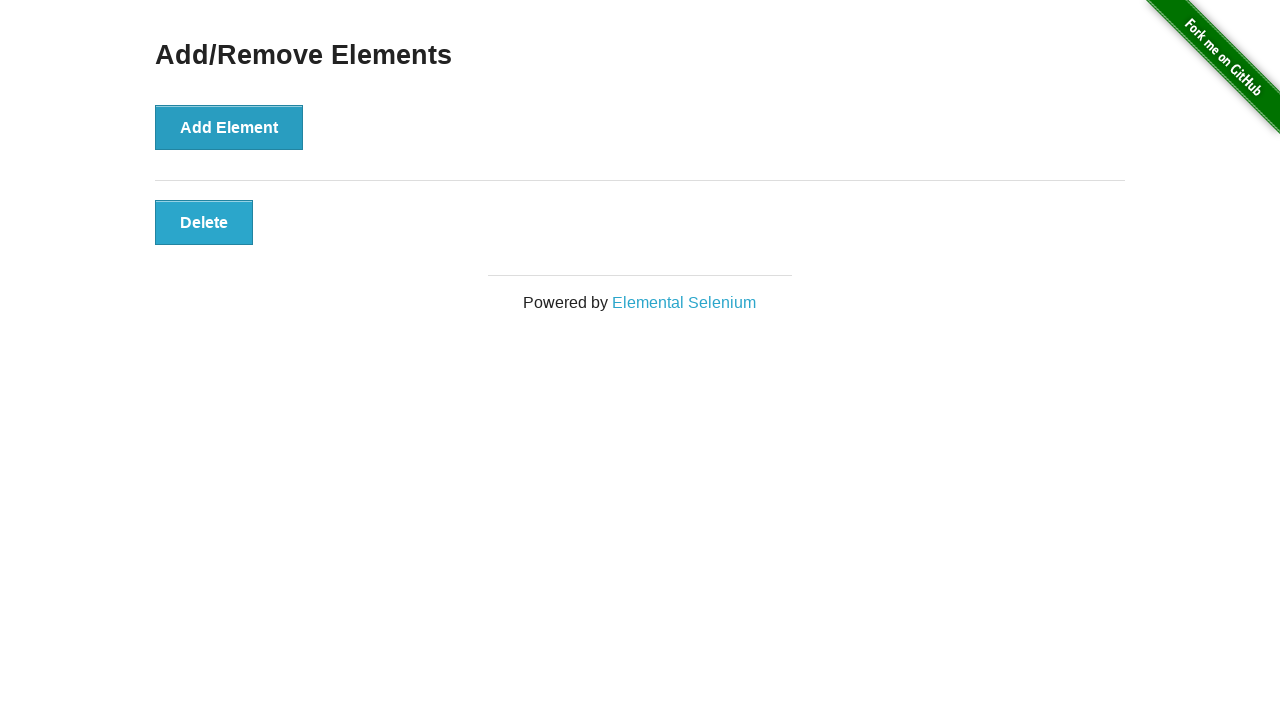

Verified the added element is displayed
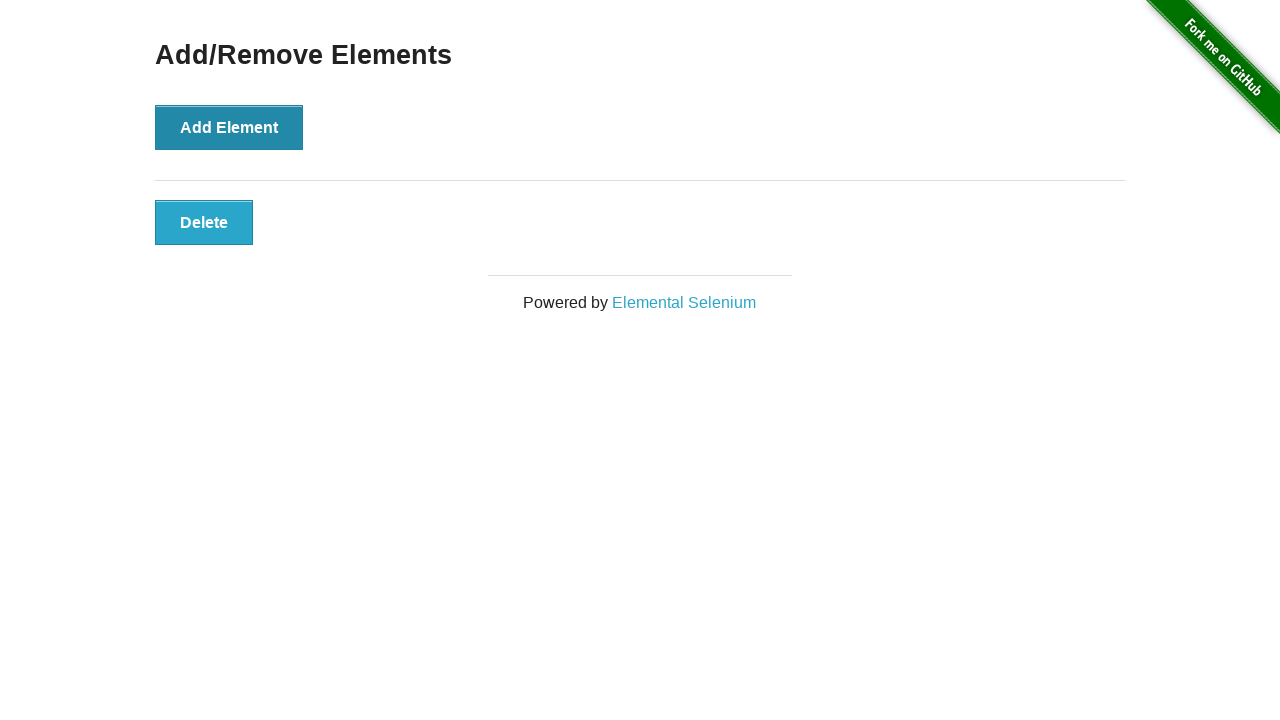

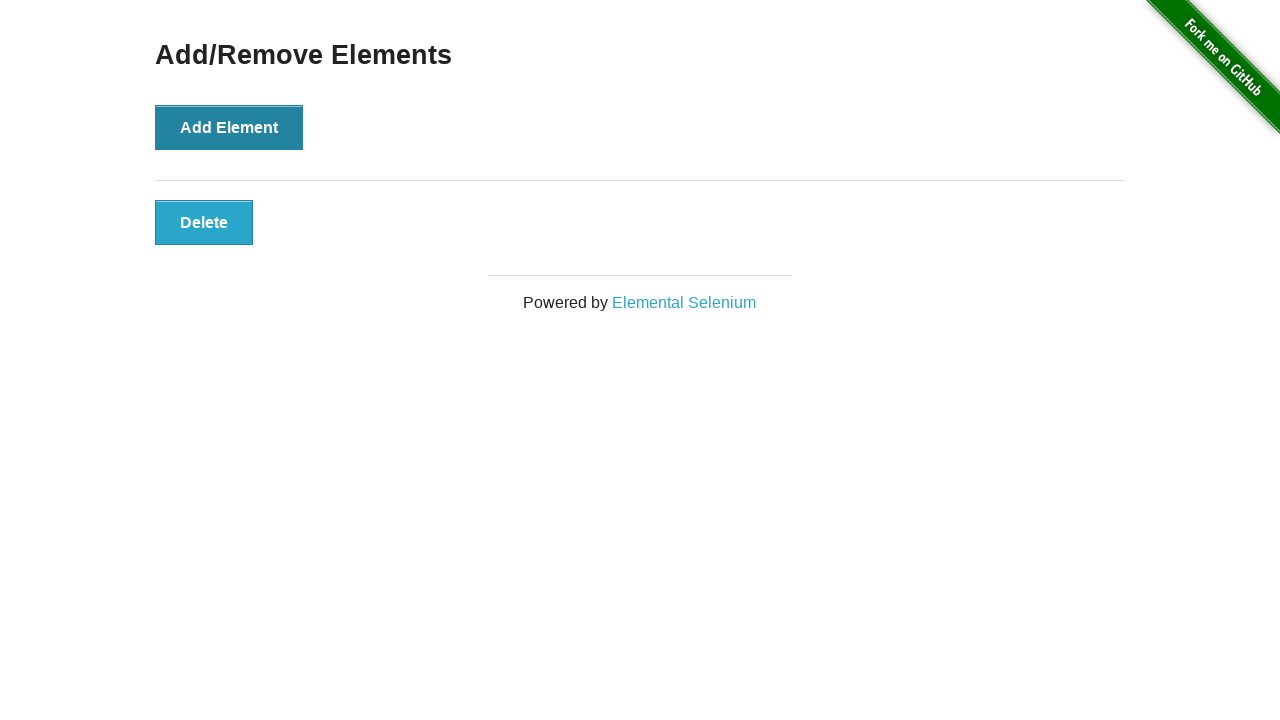